Verifies that the email input element has the correct tag name

Starting URL: https://www.selenium.dev/selenium/web/inputs.html

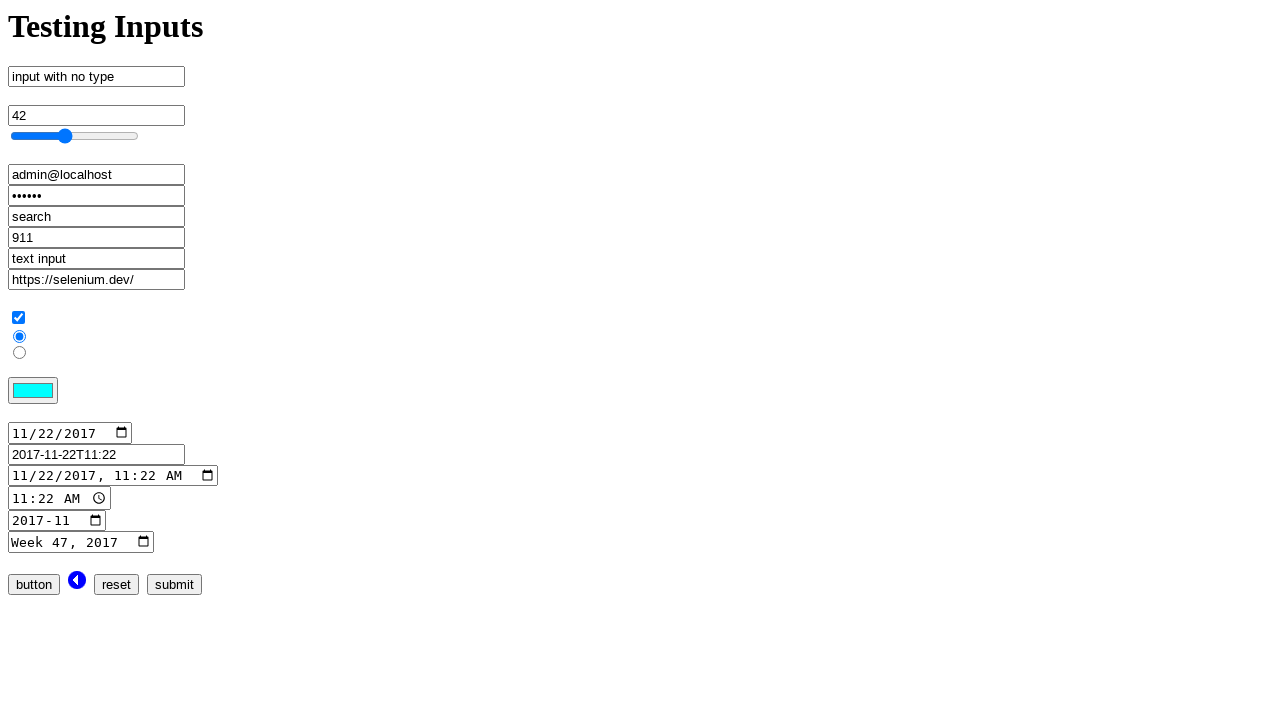

Navigated to inputs.html page
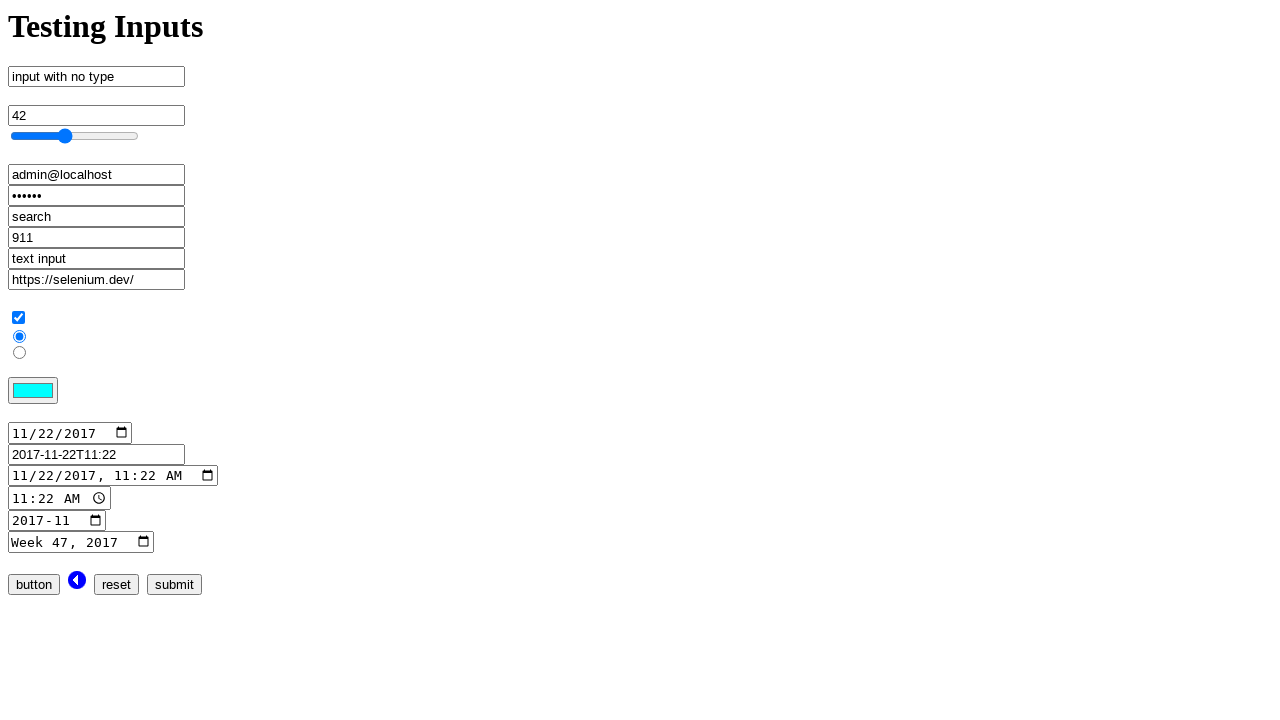

Located email input element by name='email_input'
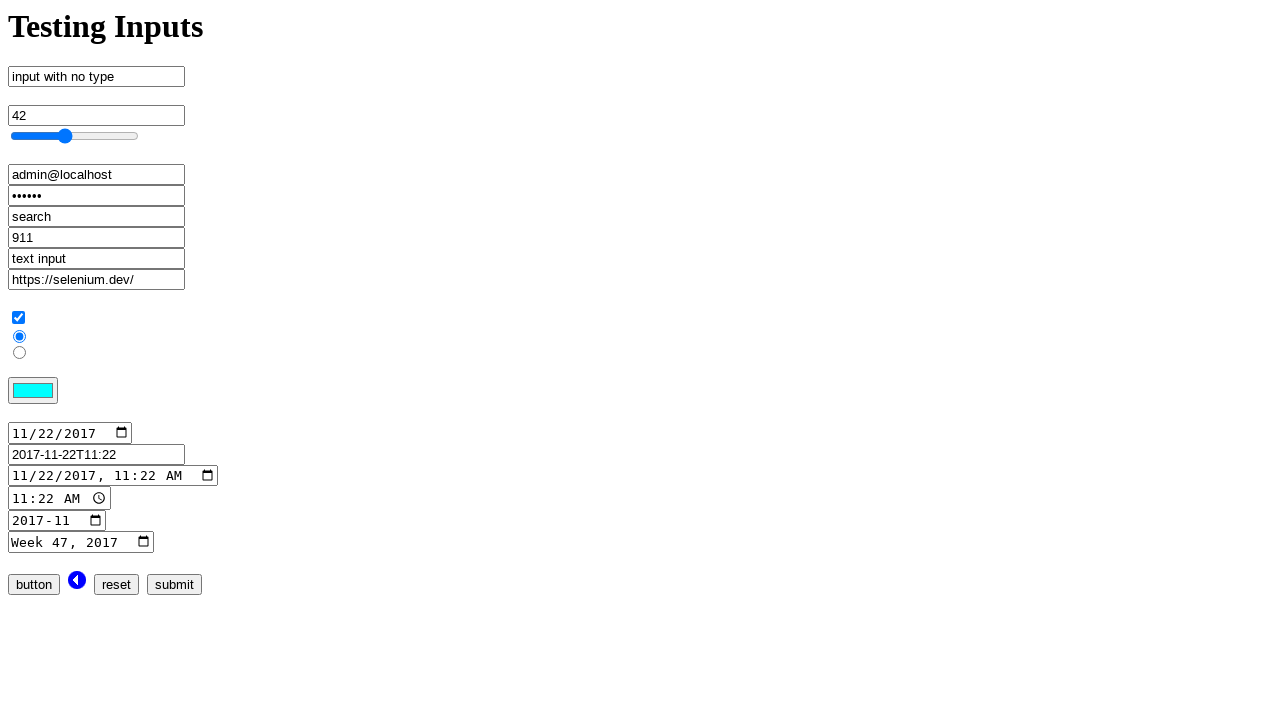

Evaluated tag name of email input element
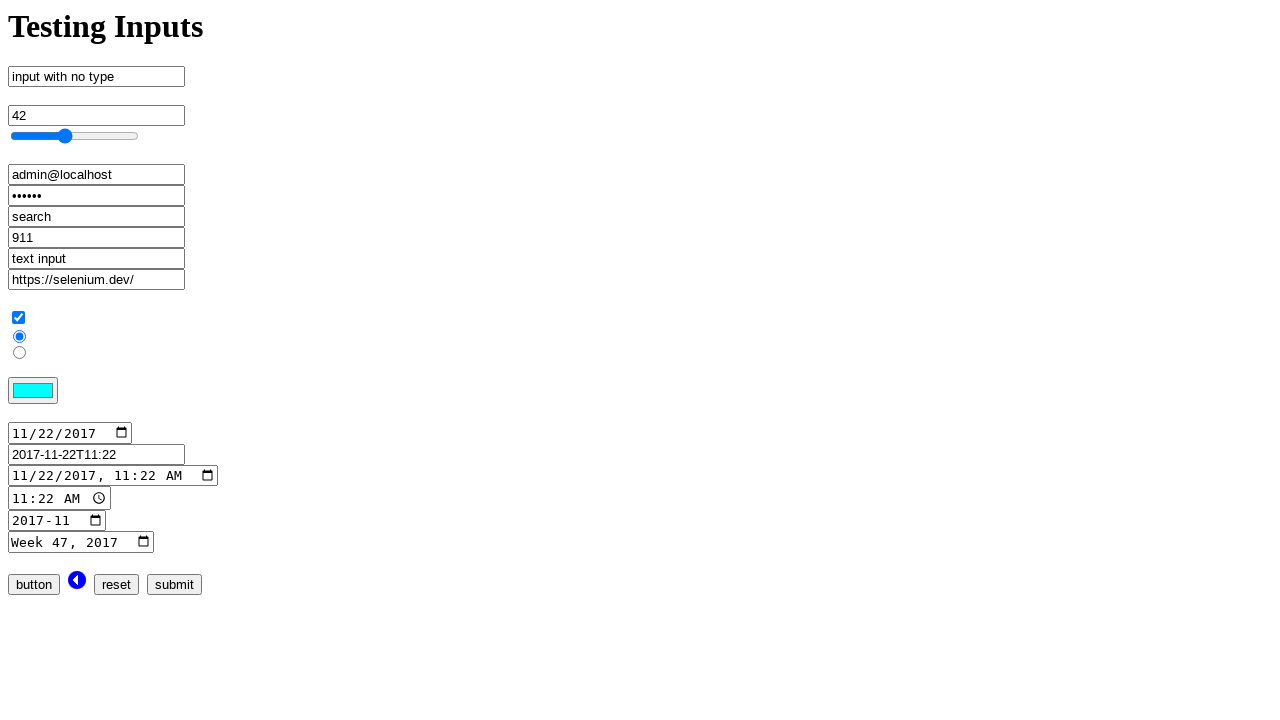

Verified that email input element has correct tag name 'input'
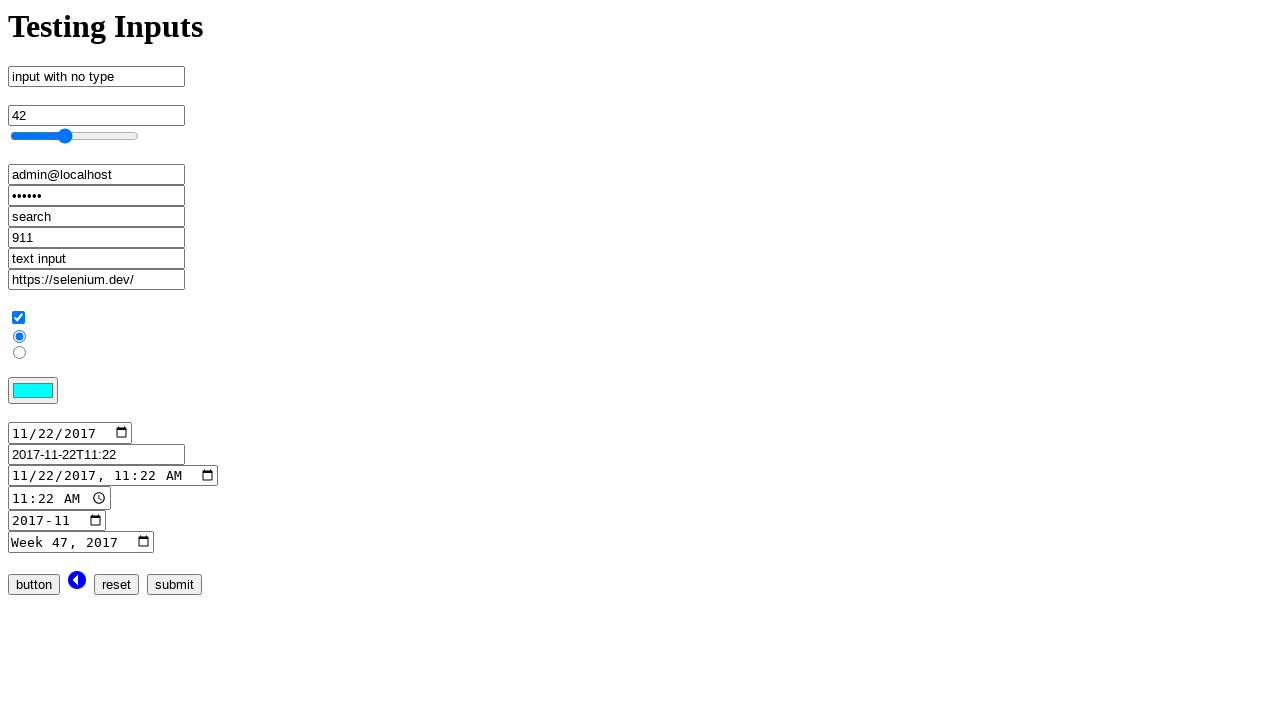

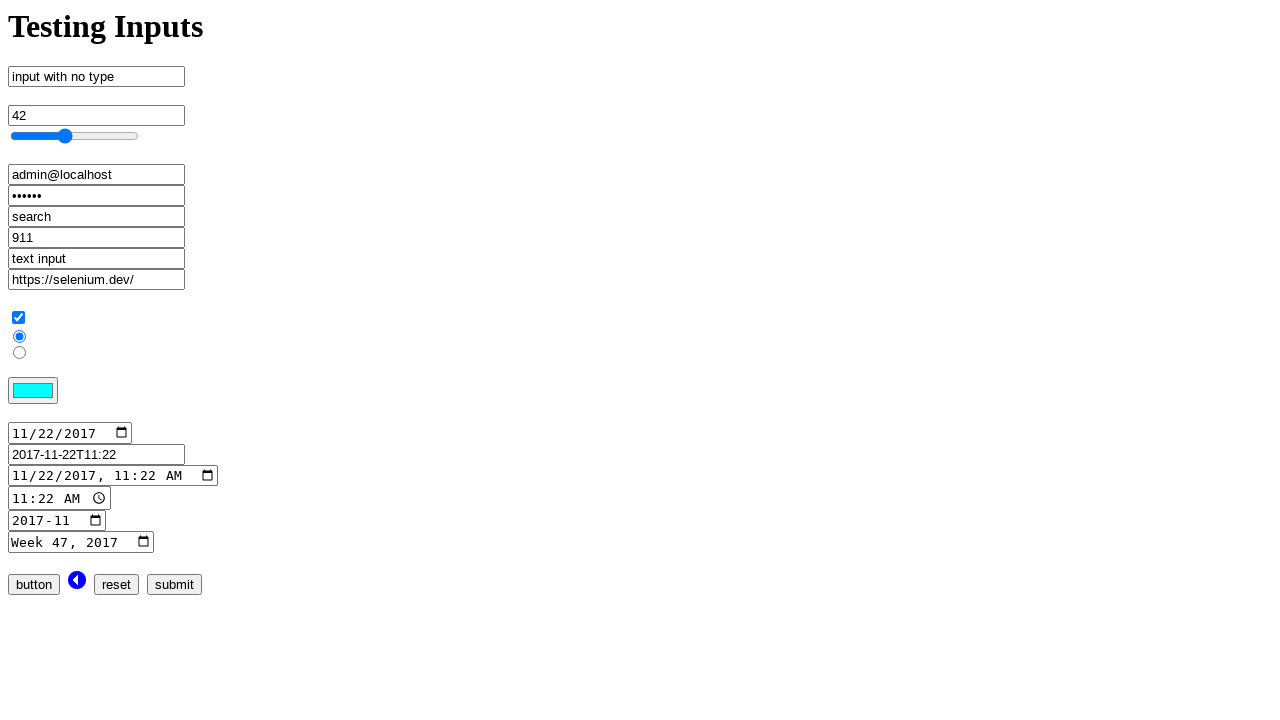